Tests clicking the "Add a box!" button with implicit wait enabled, then verifies the dynamically added red box element appears and checks its visibility.

Starting URL: https://www.selenium.dev/selenium/web/dynamic.html

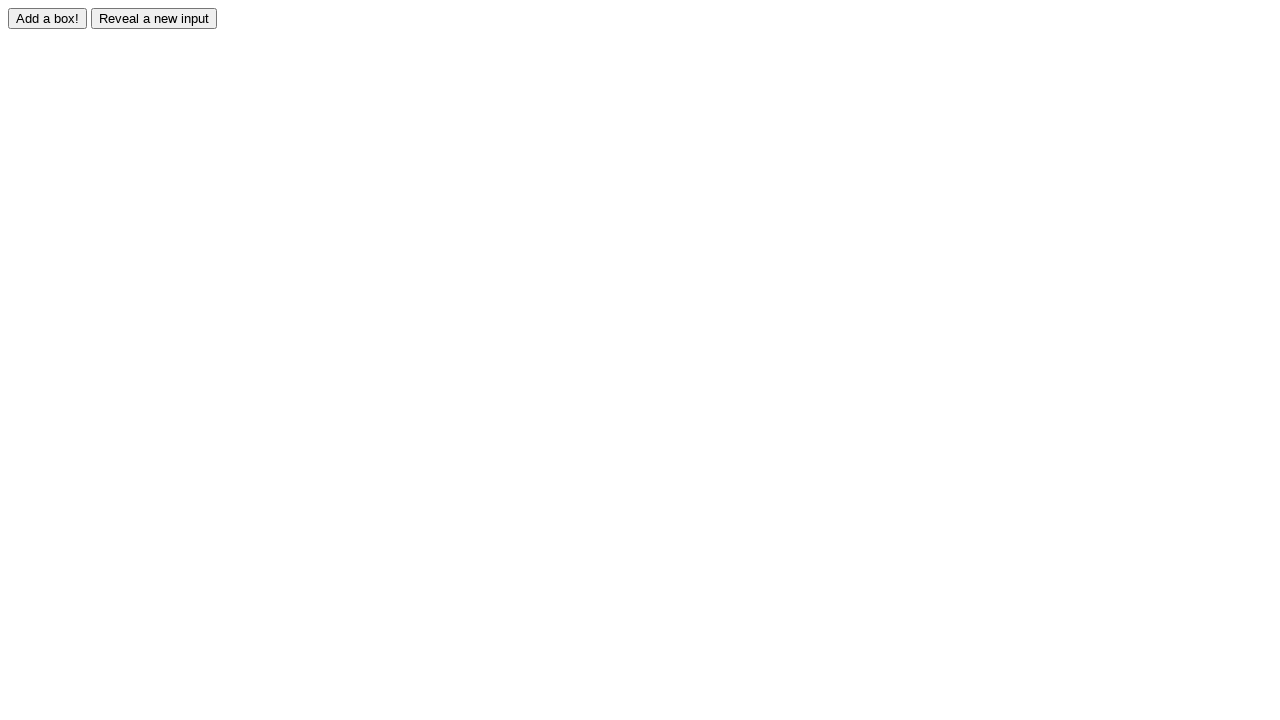

Clicked 'Add a box!' button at (48, 18) on #adder
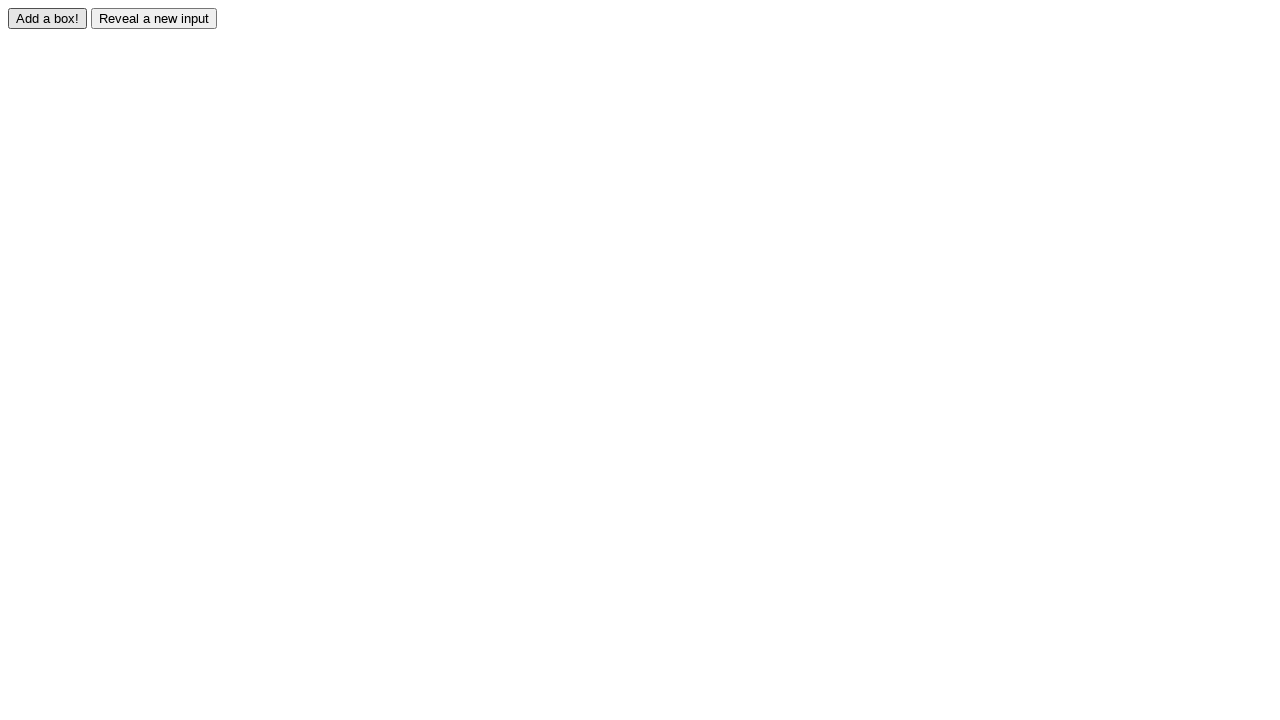

Located the dynamically added red box element
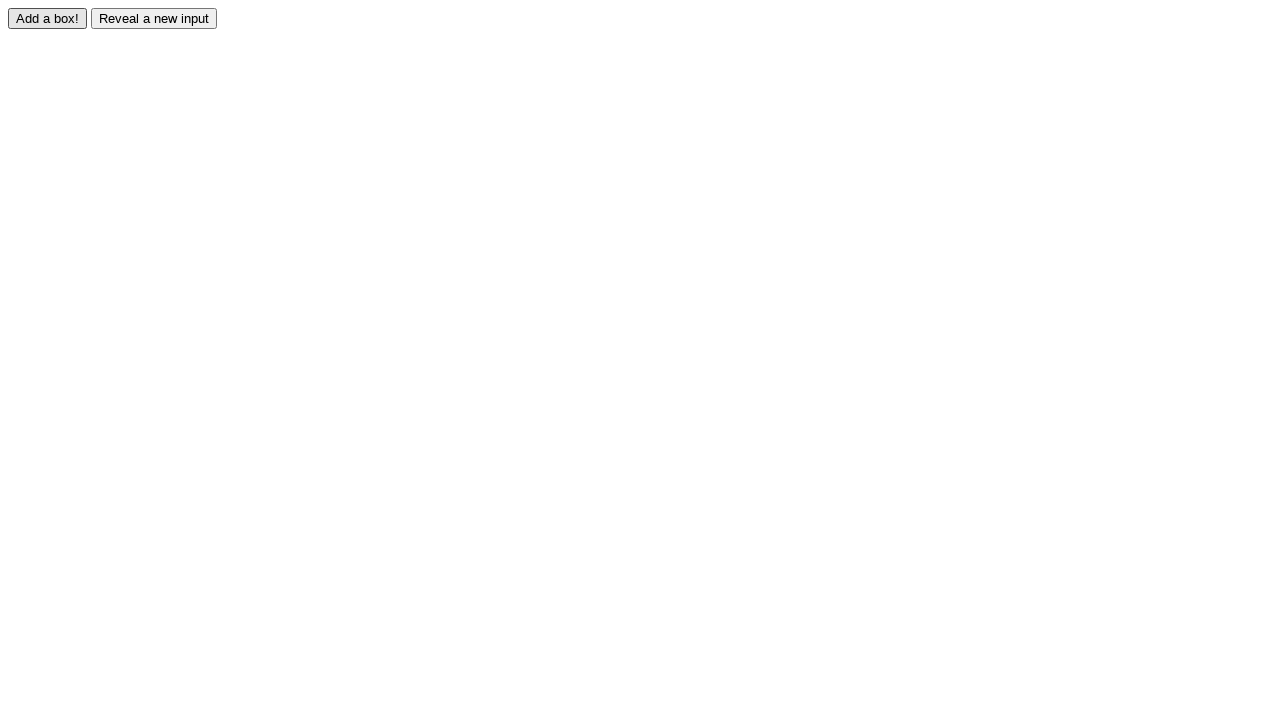

Red box element became visible
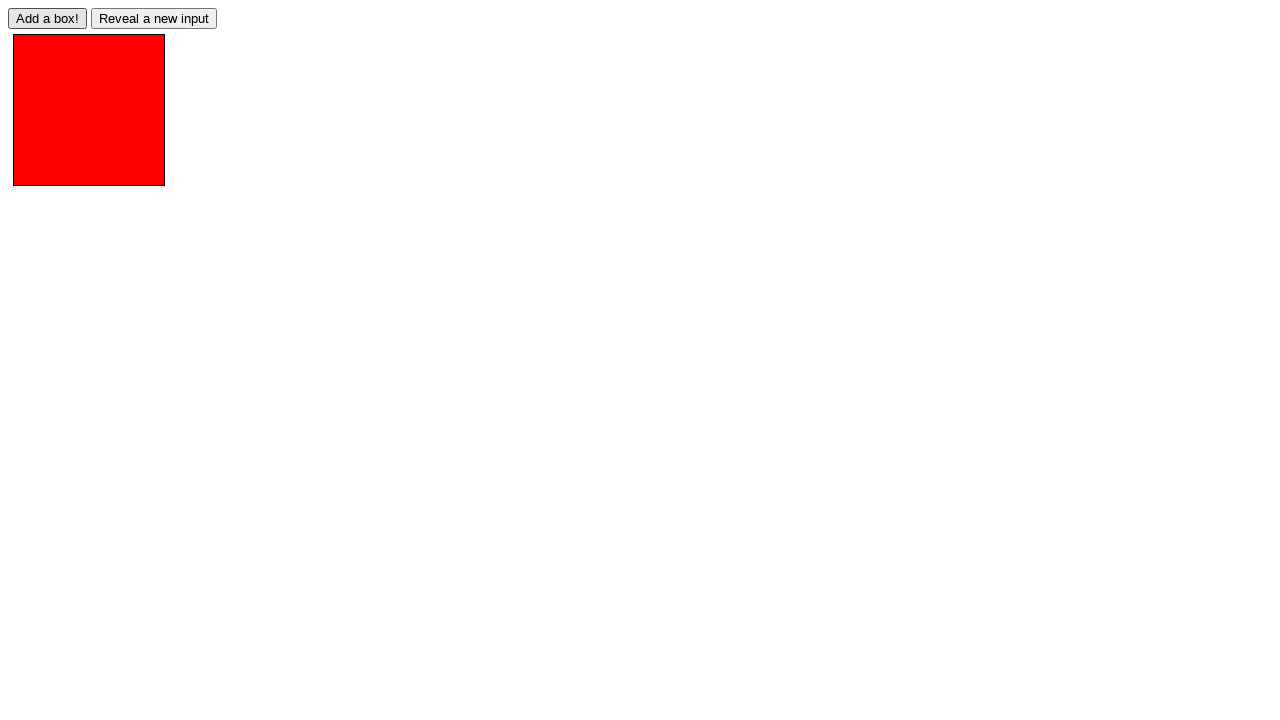

Retrieved background color of red box: rgb(255, 0, 0)
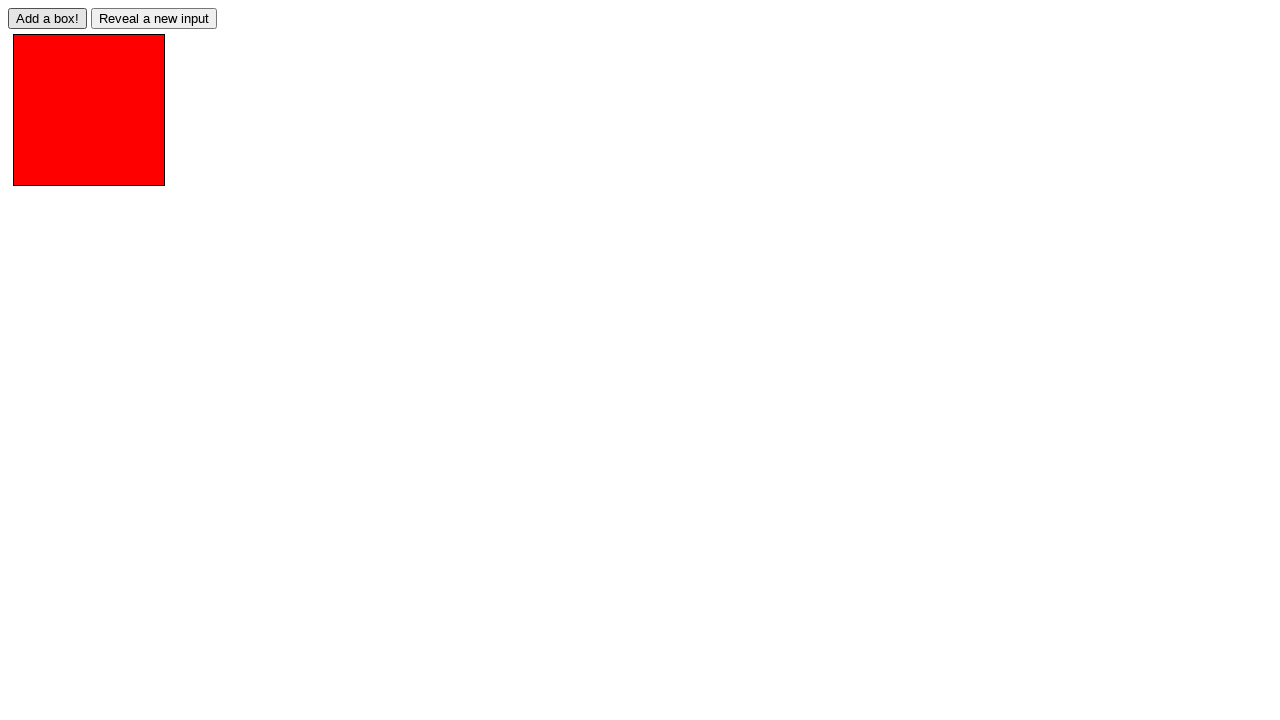

Verified red box visibility: True
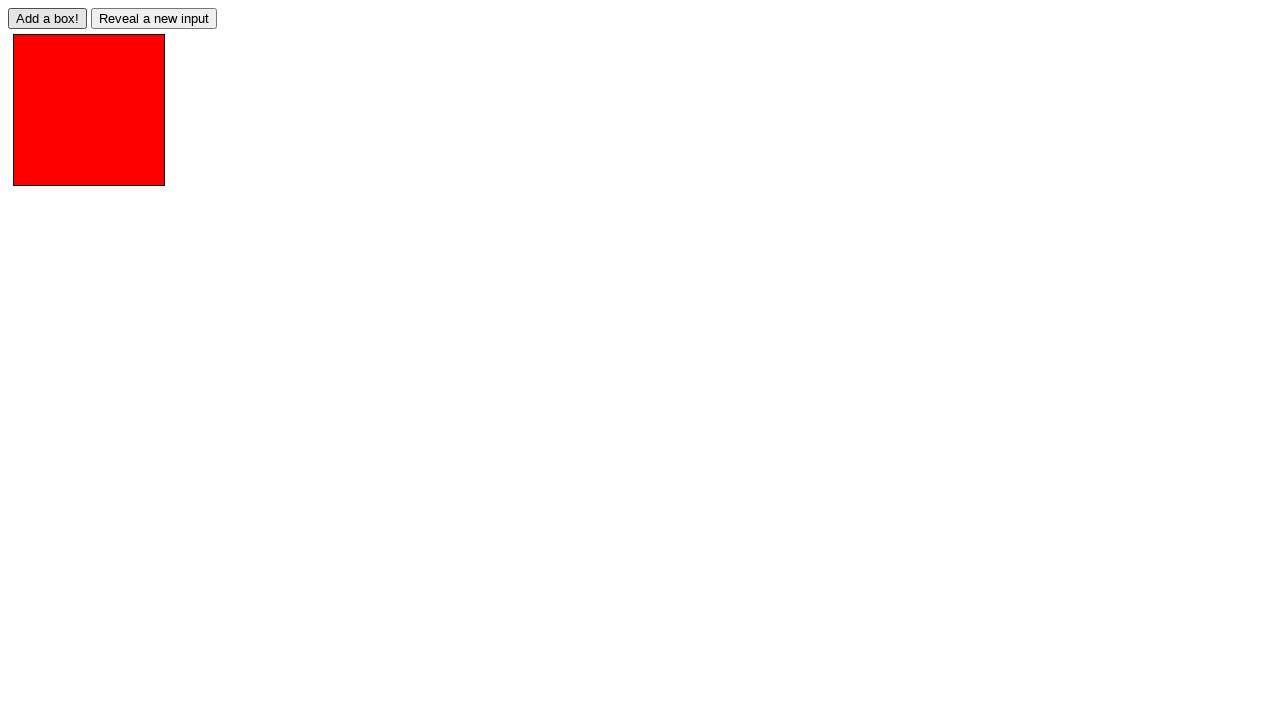

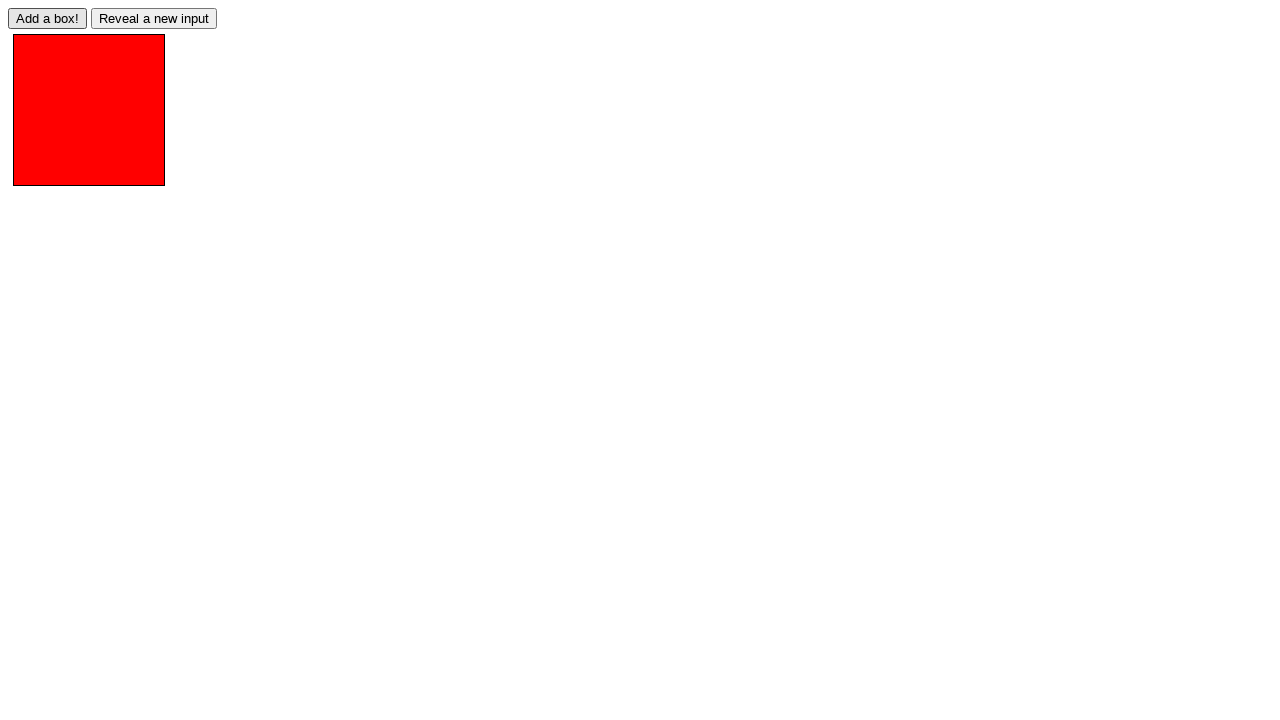